Tests YouTube search input by typing a search query and verifying the text was correctly entered into the search field

Starting URL: https://www.youtube.com

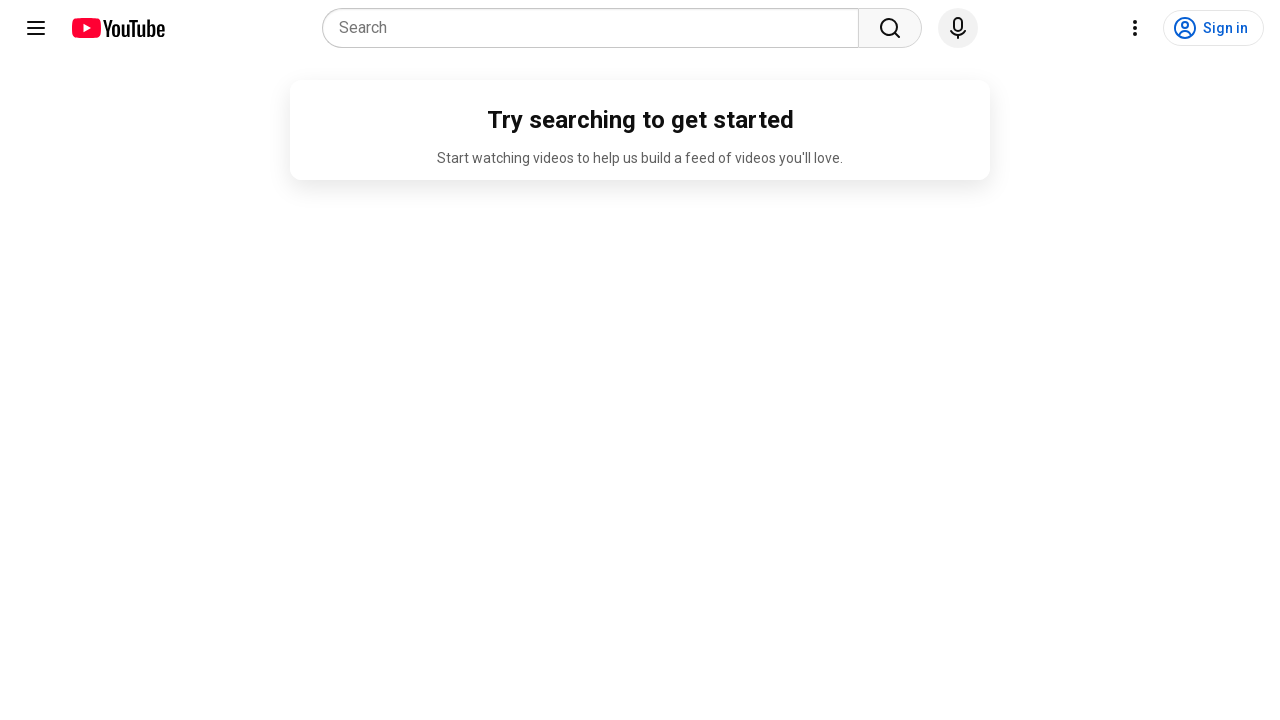

Filled YouTube search field with 'Selenium' on input[name='search_query']
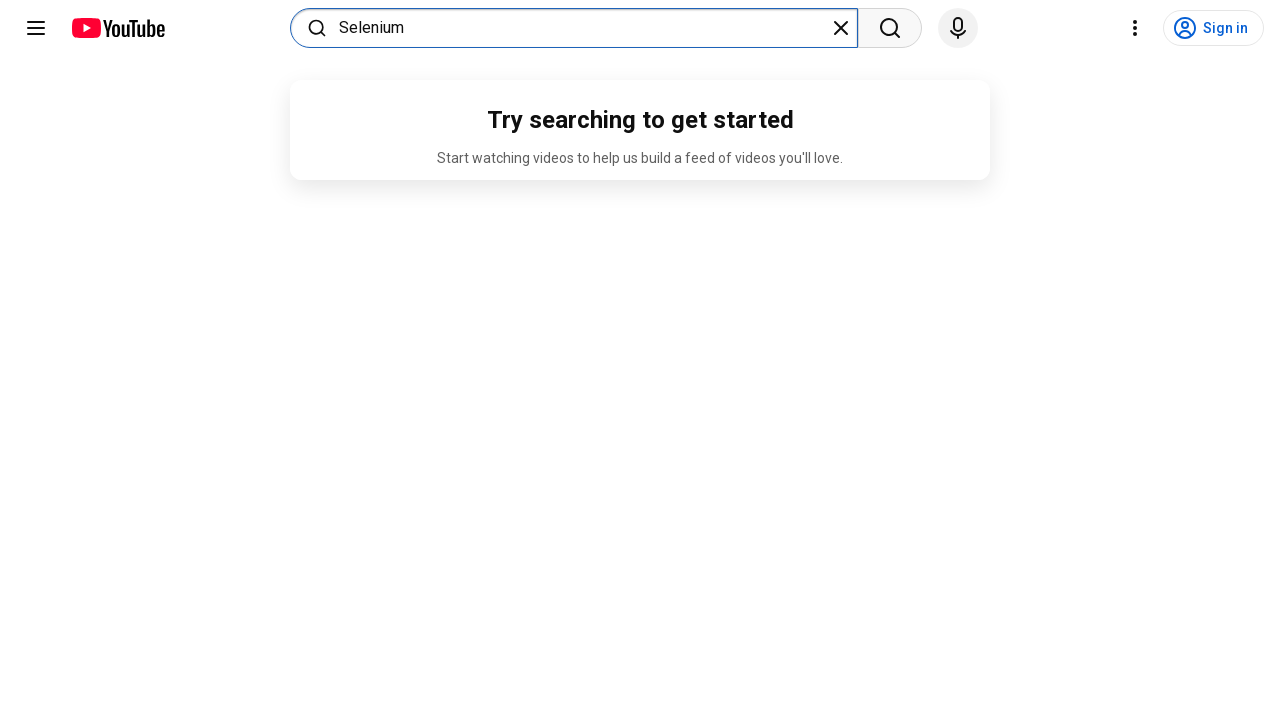

Retrieved search input value to verify entry
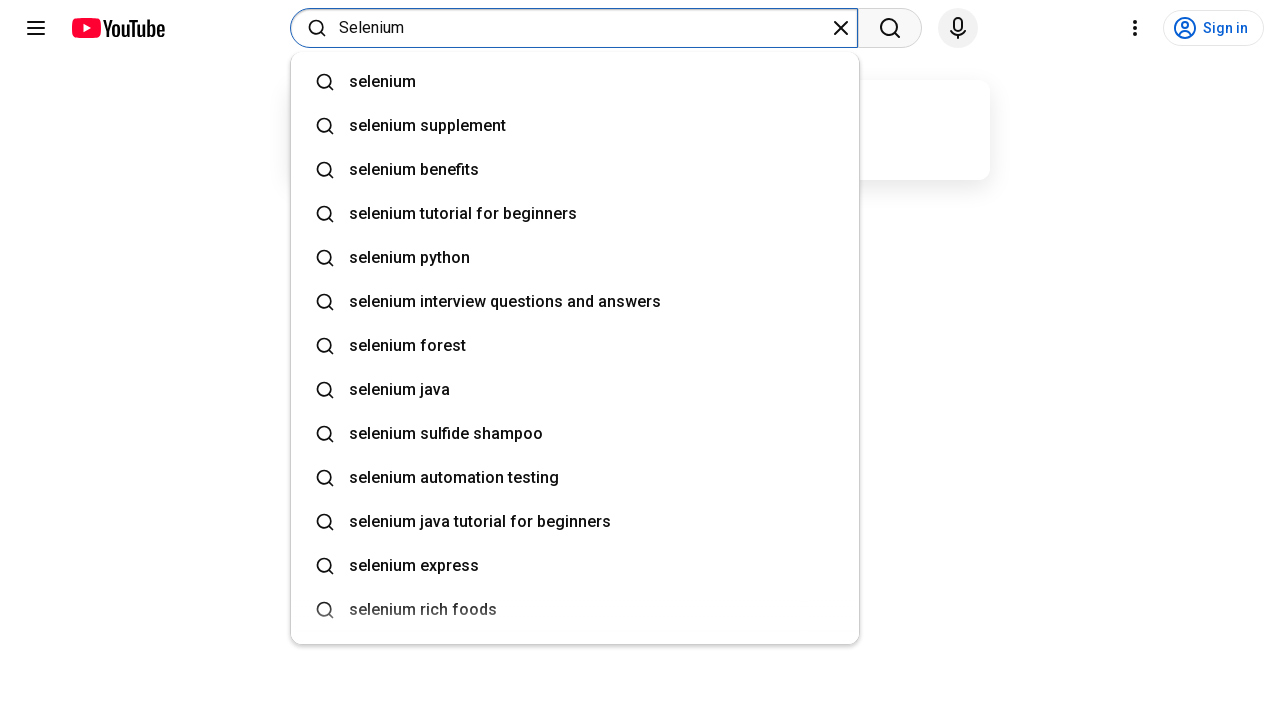

Verified search text matches expected value 'Selenium'
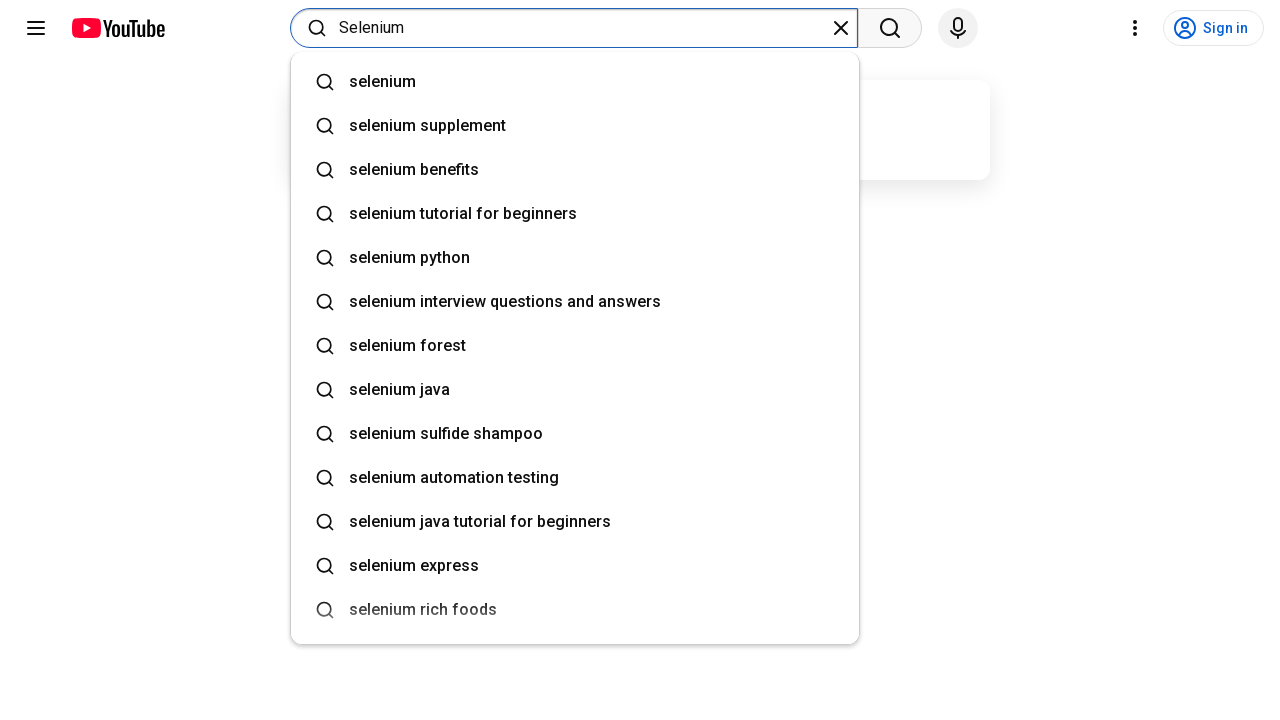

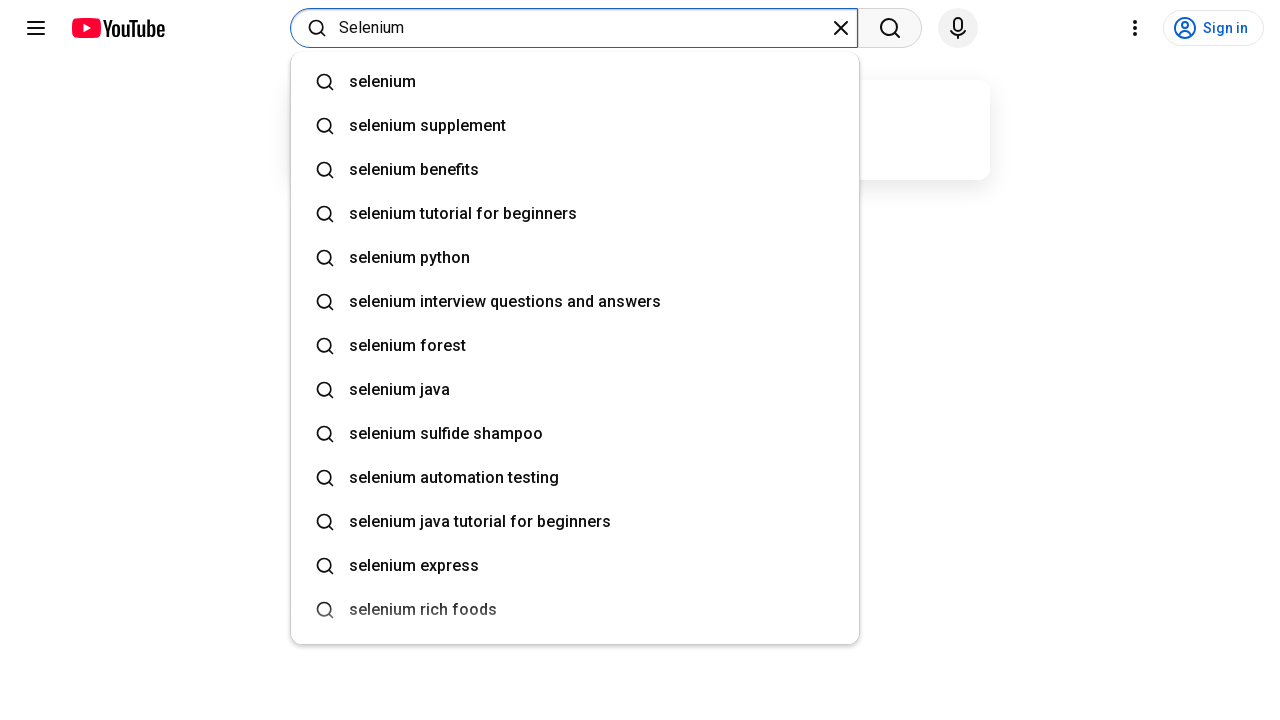